Tests window handling by clicking a link that opens a new window, switching to it, then switching back to the parent window

Starting URL: http://seleniumpractise.blogspot.com/2017/07/multiple-window-examples.html

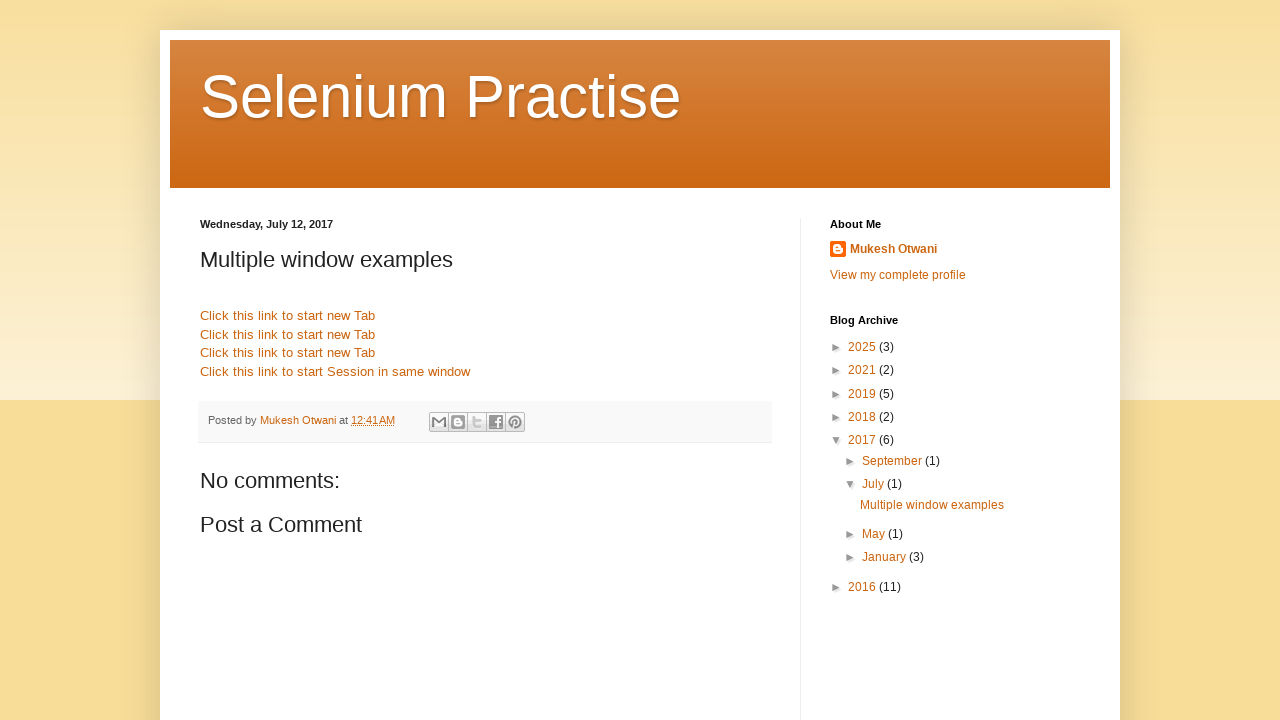

Clicked link to open new window at (288, 316) on xpath=//div/a[@href='http://www.google.com']
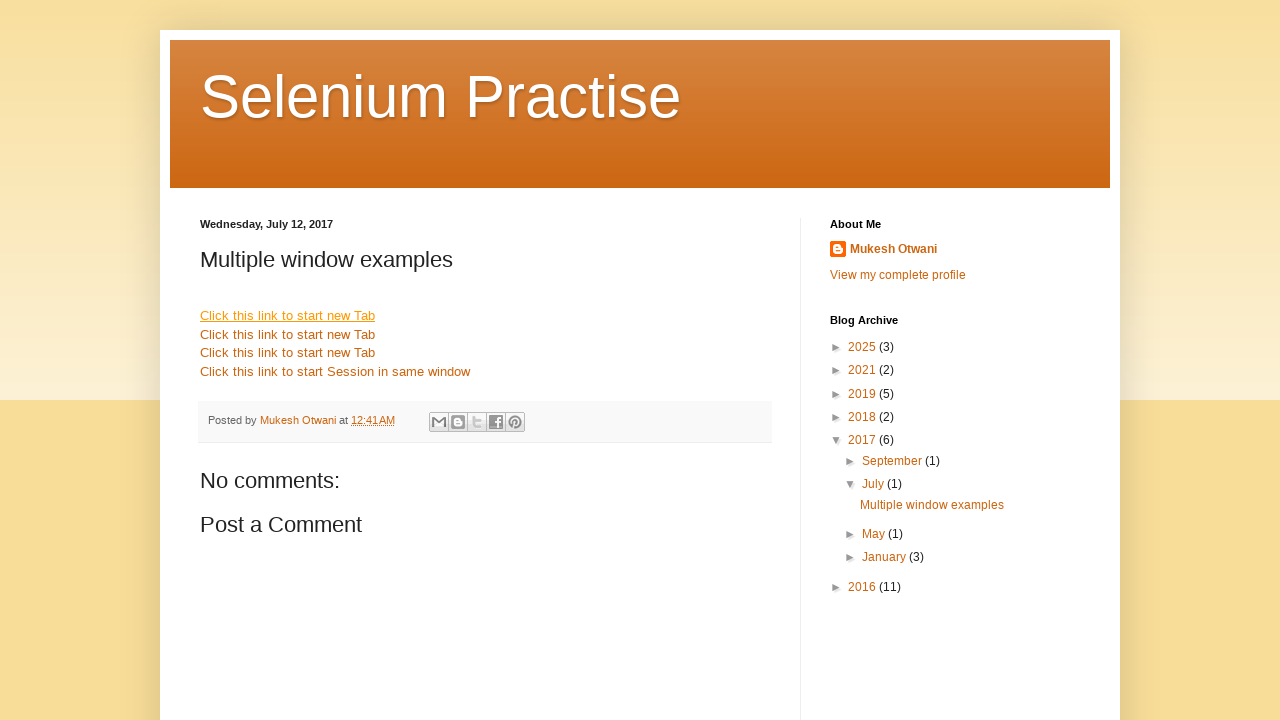

New window/tab opened and captured
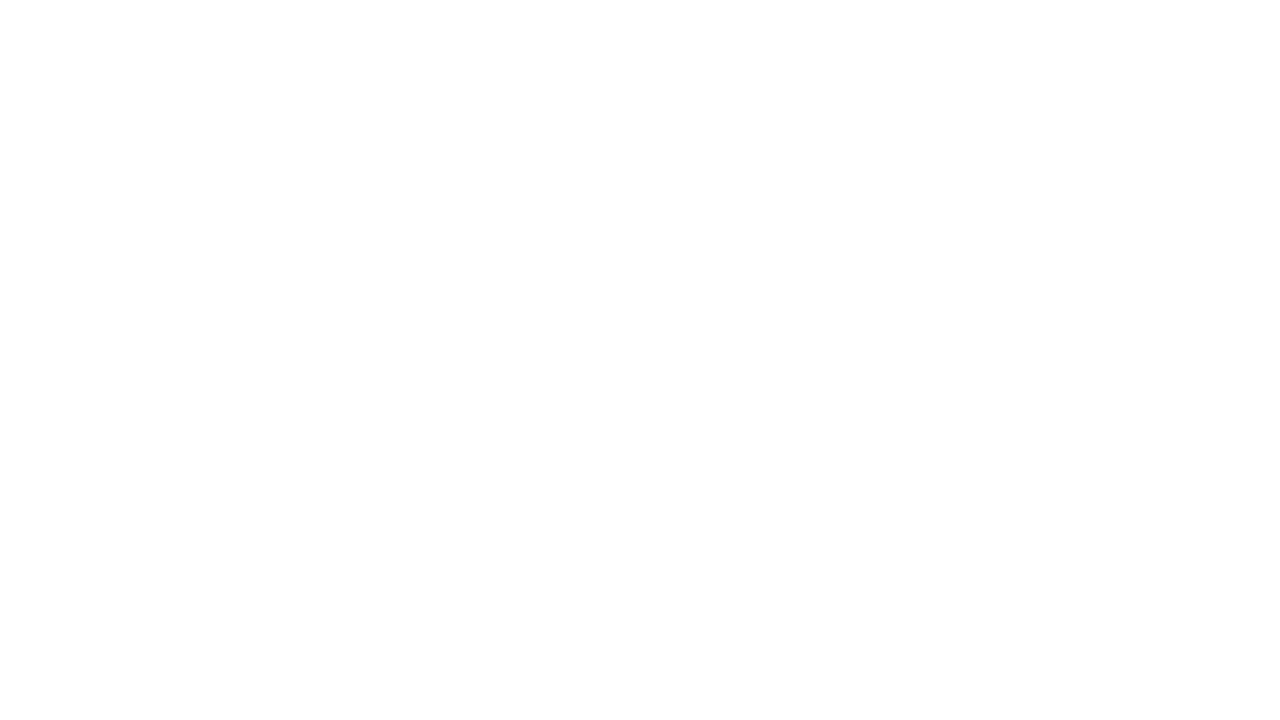

New page finished loading
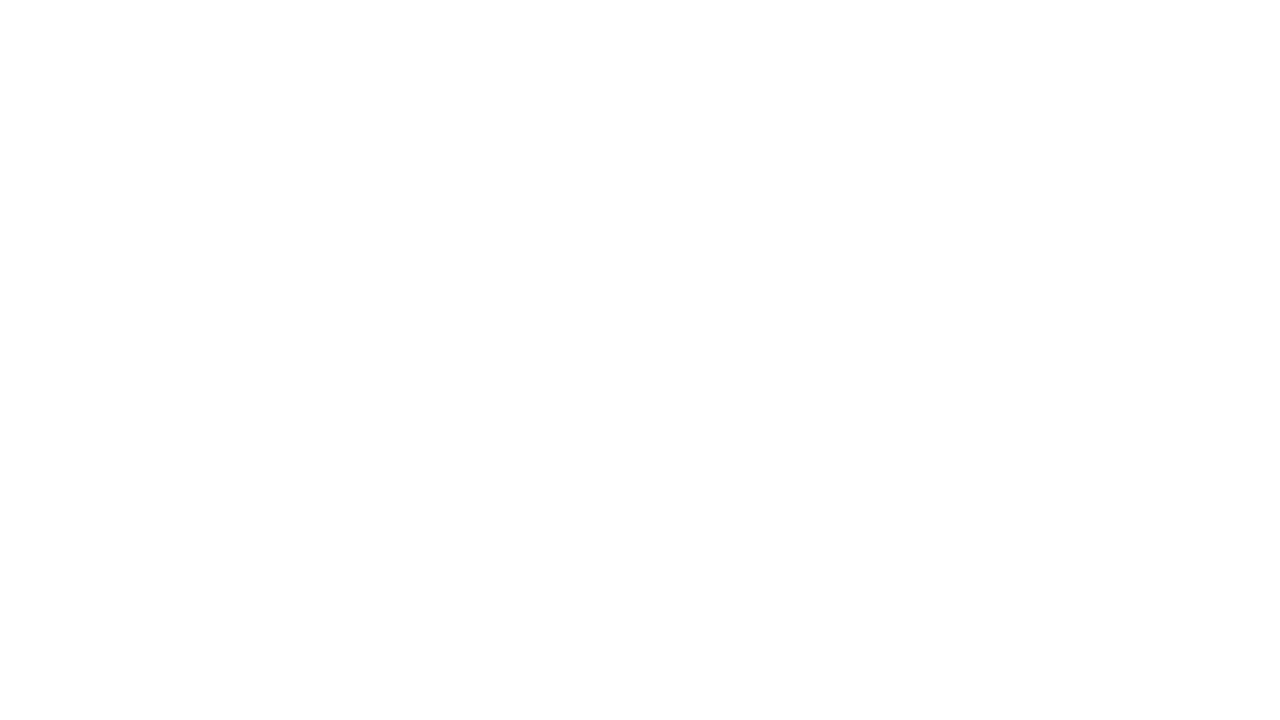

Retrieved child window title: 
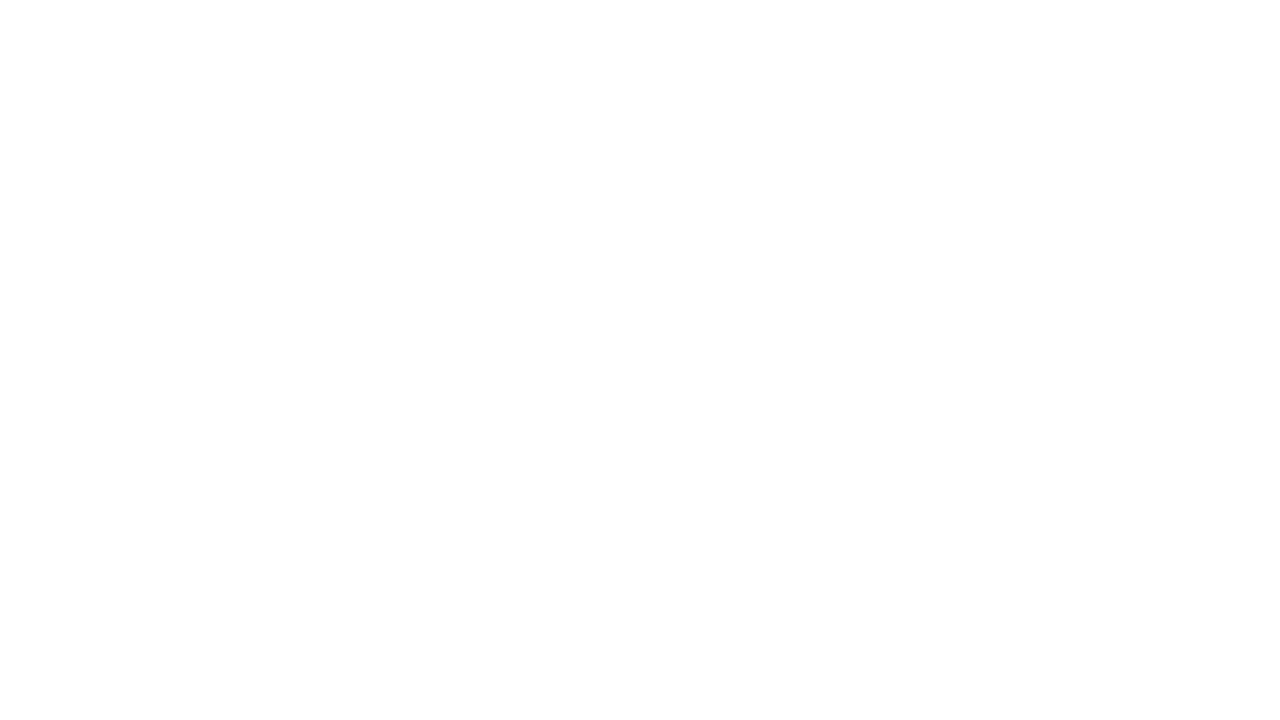

Closed child window/tab
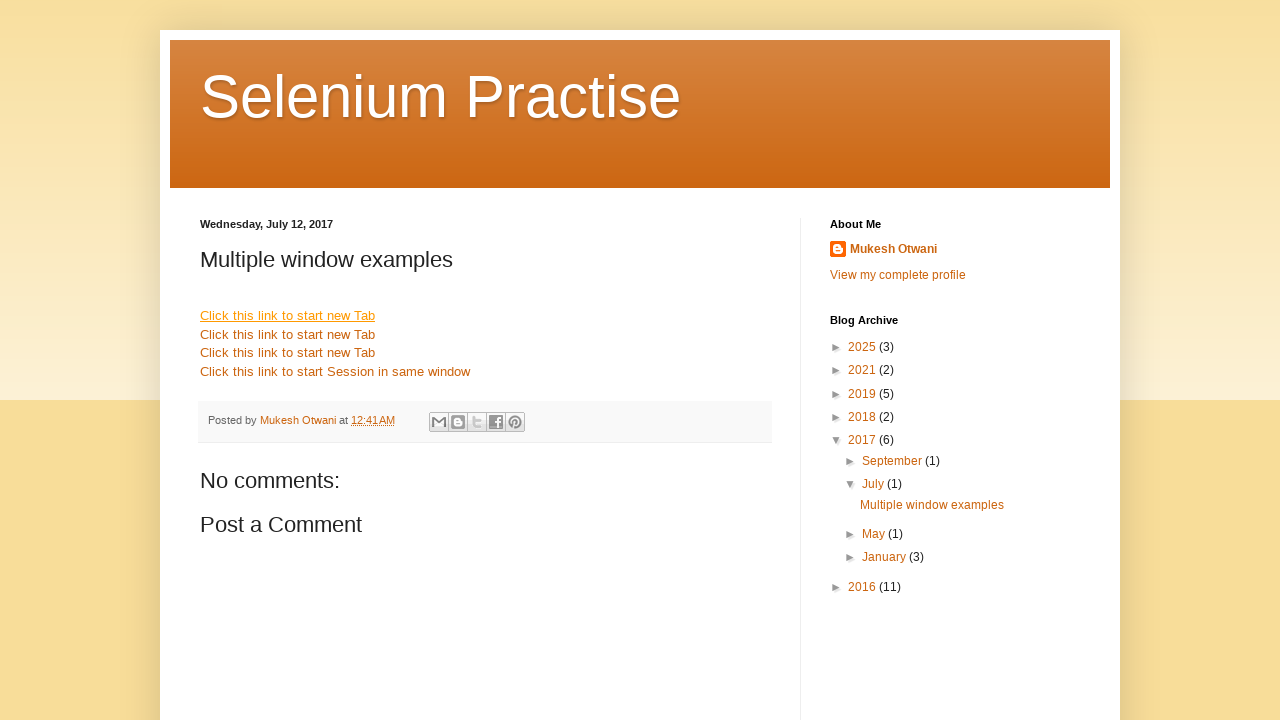

Retrieved parent window title: Selenium Practise: Multiple window examples
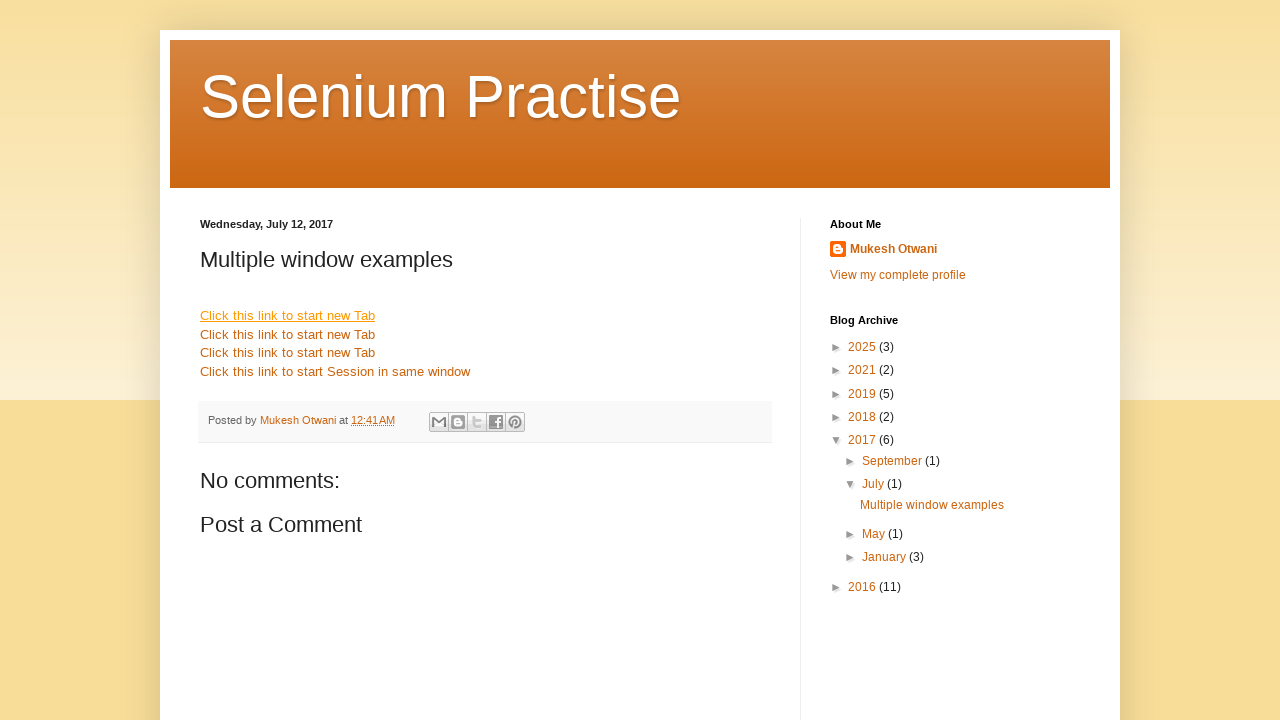

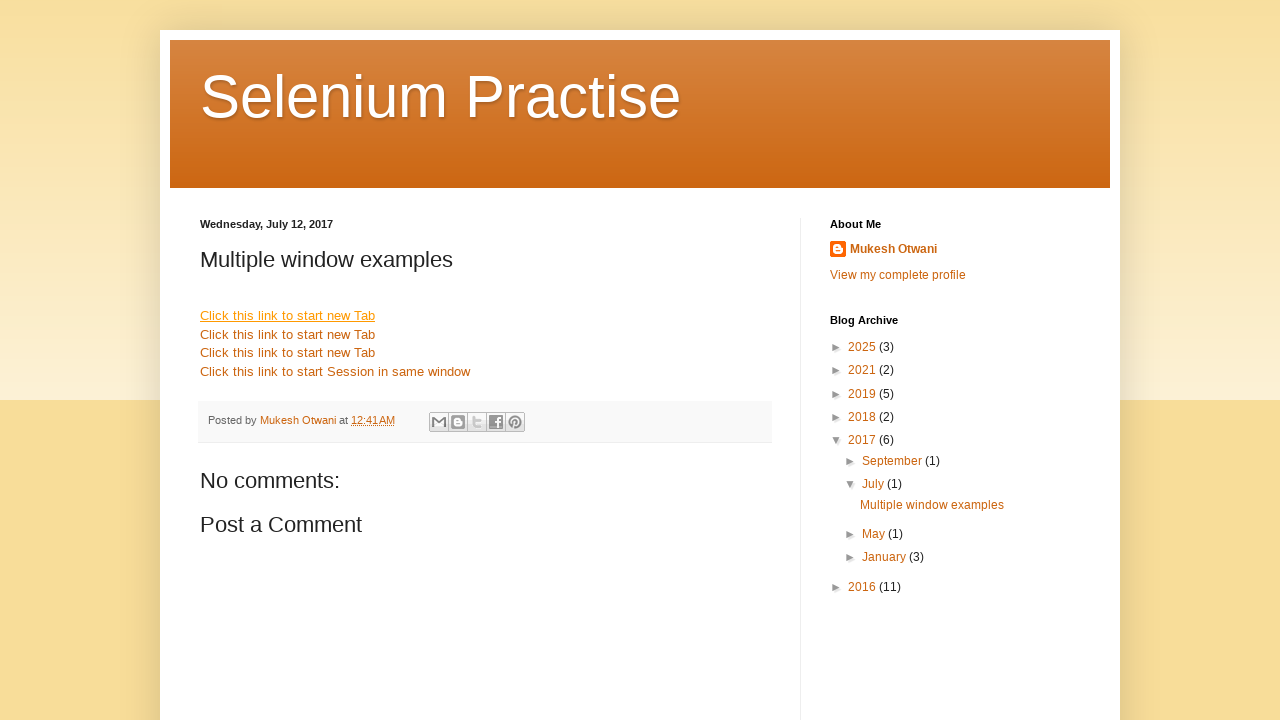